Tests dropdown interaction on Semantic UI documentation page by clicking on a selection dropdown and verifying the dropdown items are visible.

Starting URL: https://semantic-ui.com/modules/dropdown.html

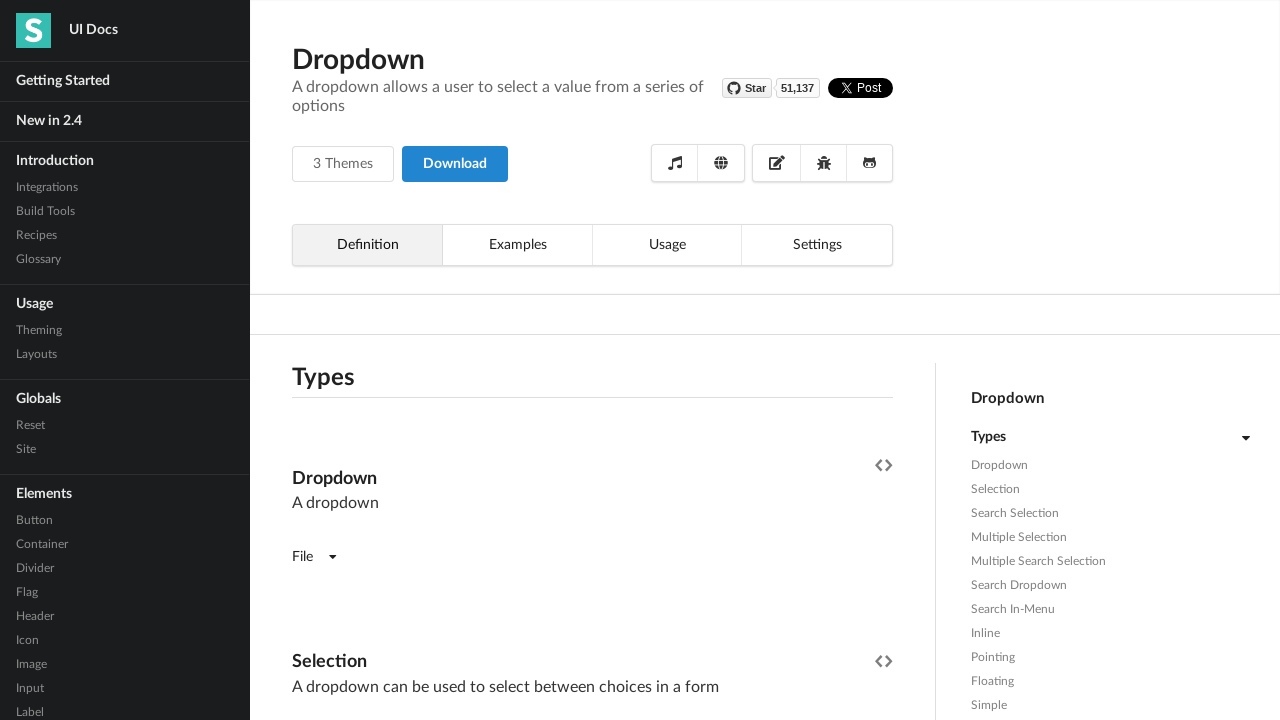

Waited for dropdown selector to be present on the page
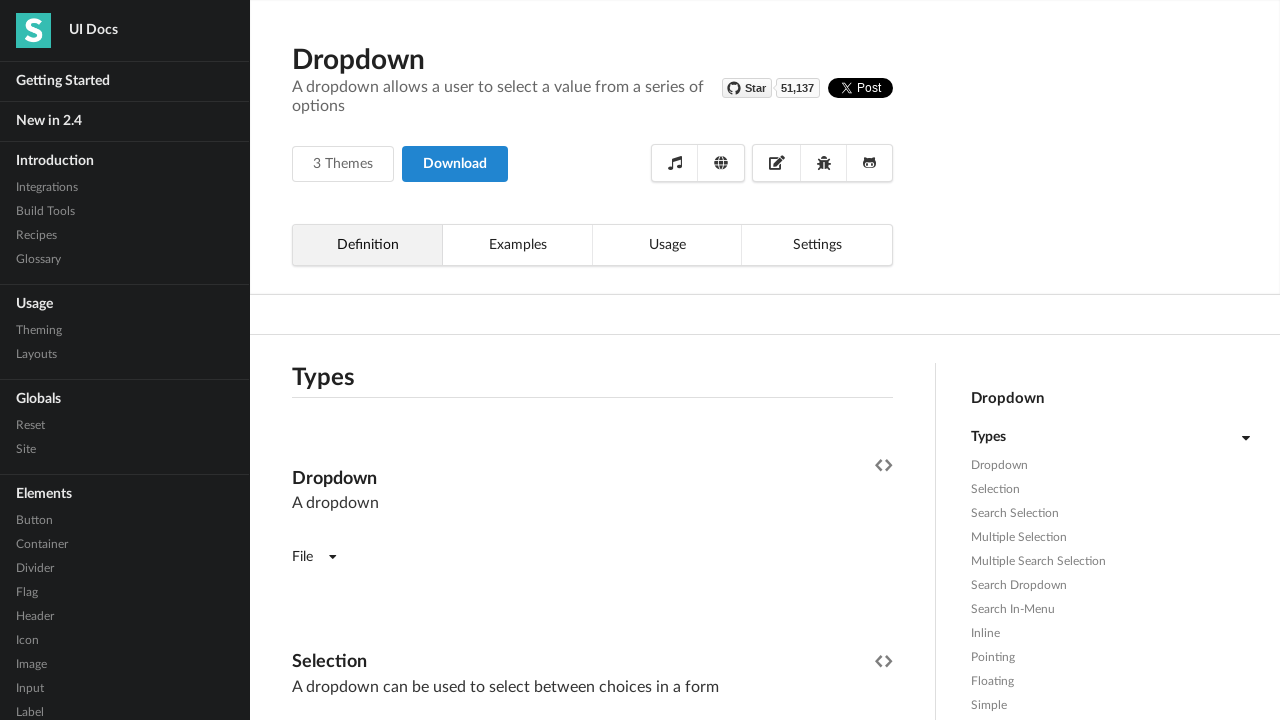

Clicked on the first selection dropdown to open it at (390, 361) on .ui.selection.dropdown >> nth=0
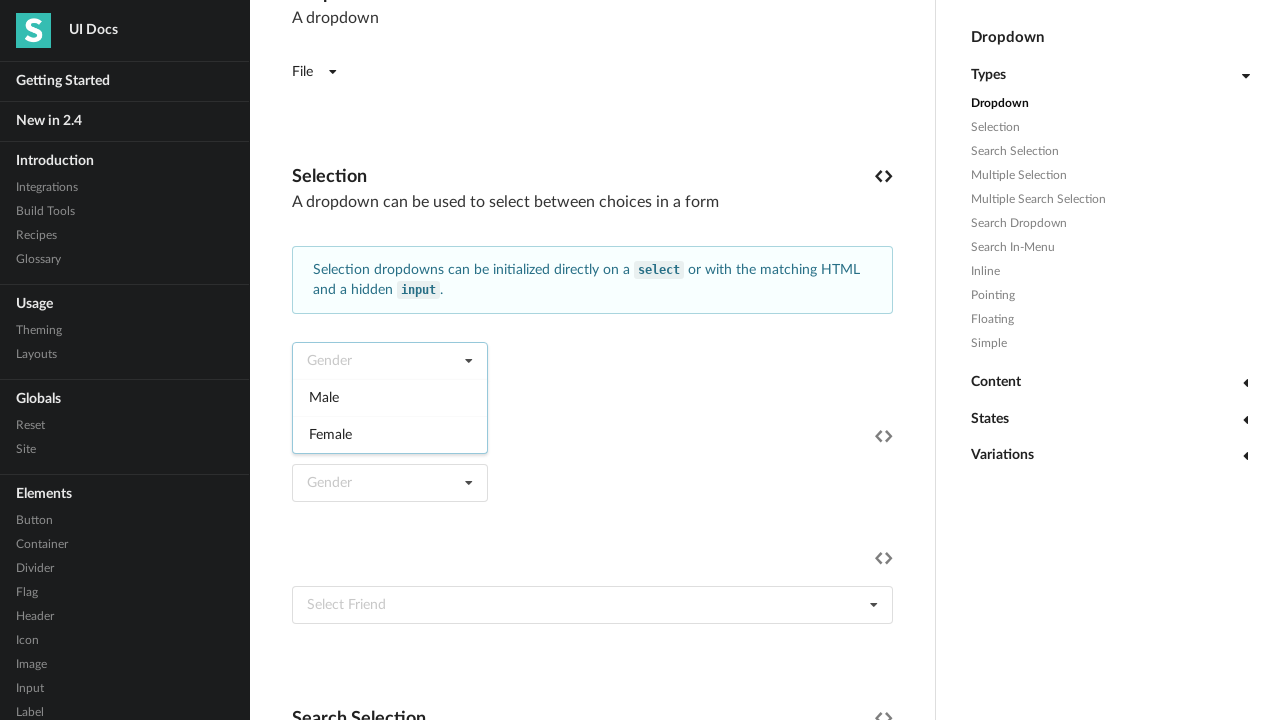

Waited for dropdown items to be visible in the menu
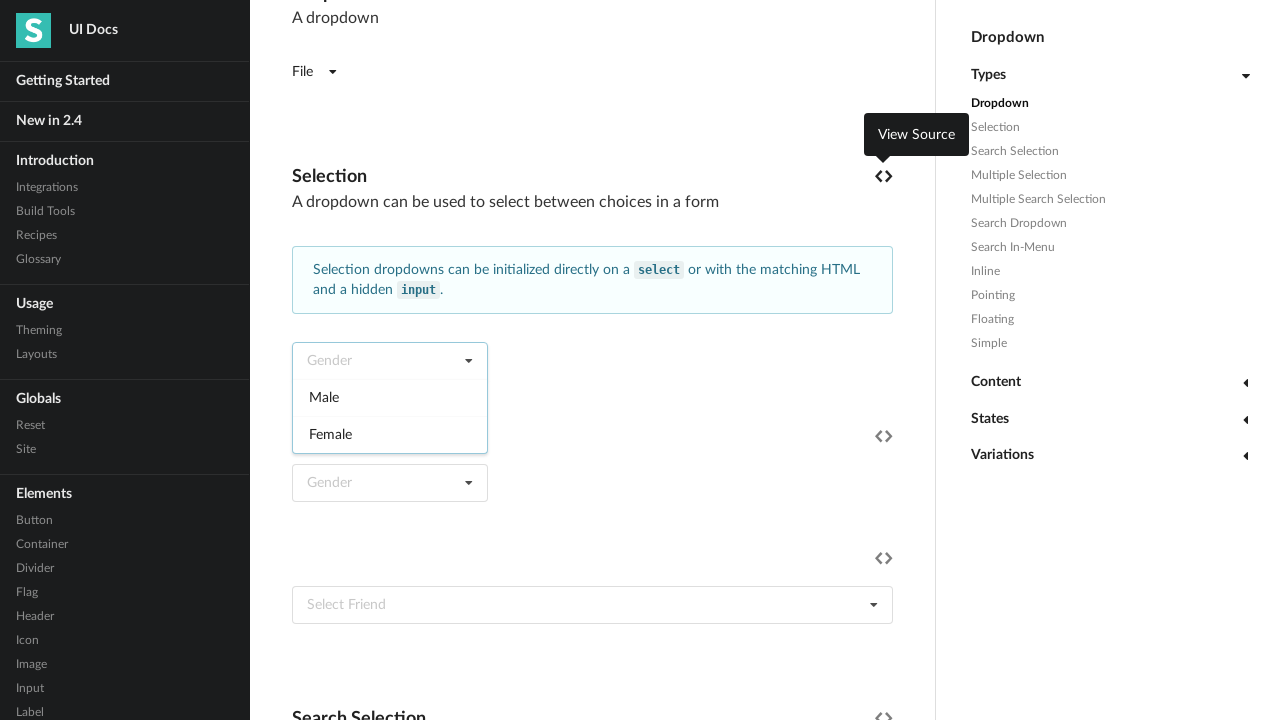

Verified dropdown is active and visible with items displayed
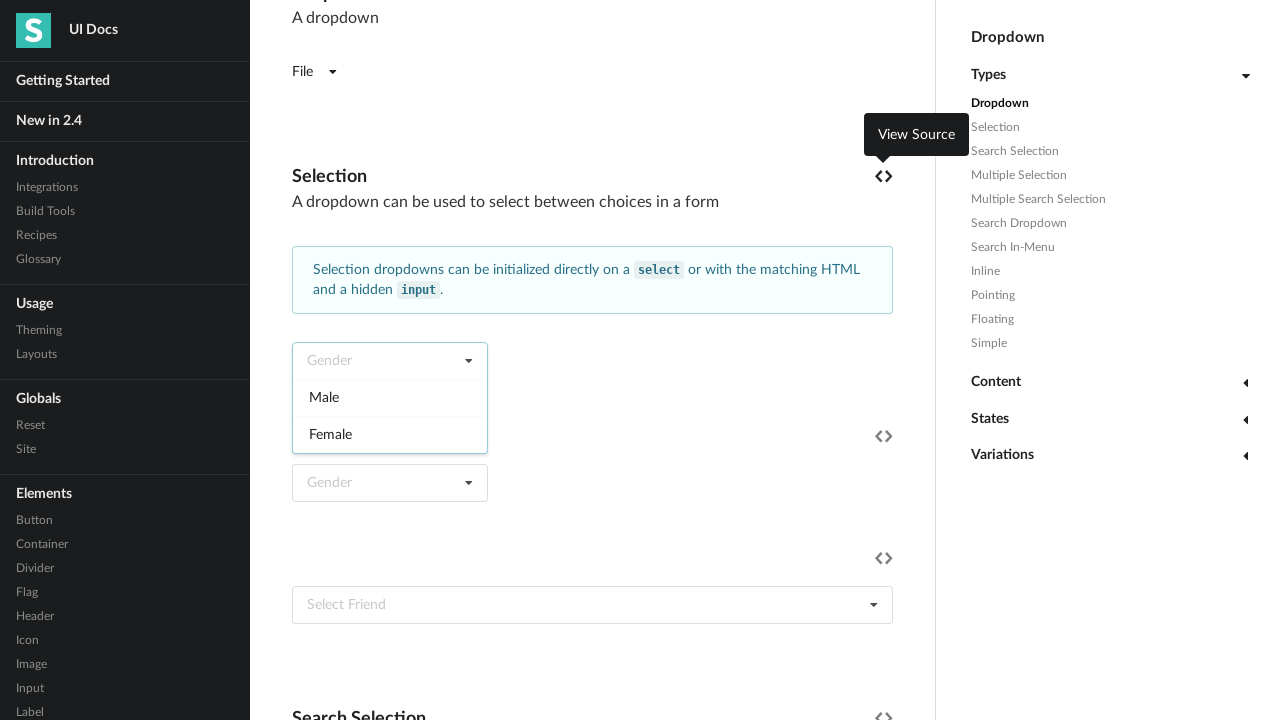

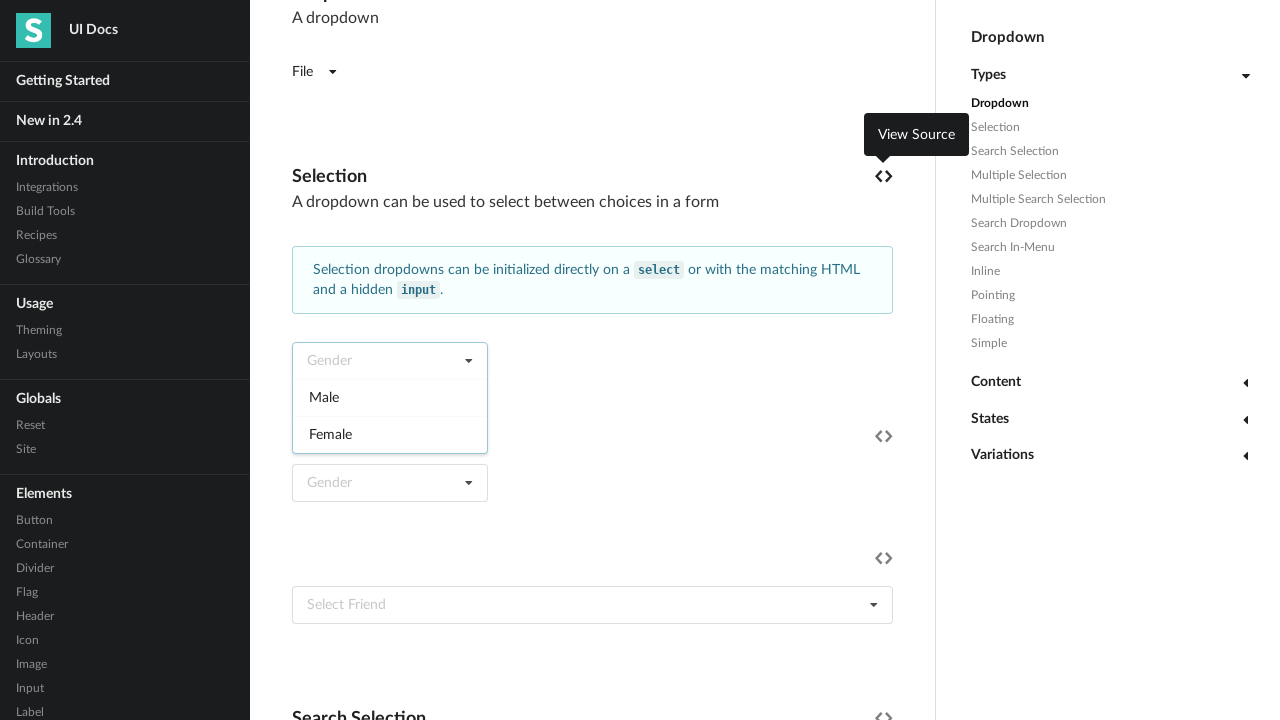